Tests adding a specific product to cart using implicit wait and verifies the success message

Starting URL: http://opencart.abstracta.us/index.php?route=product/category&path=24

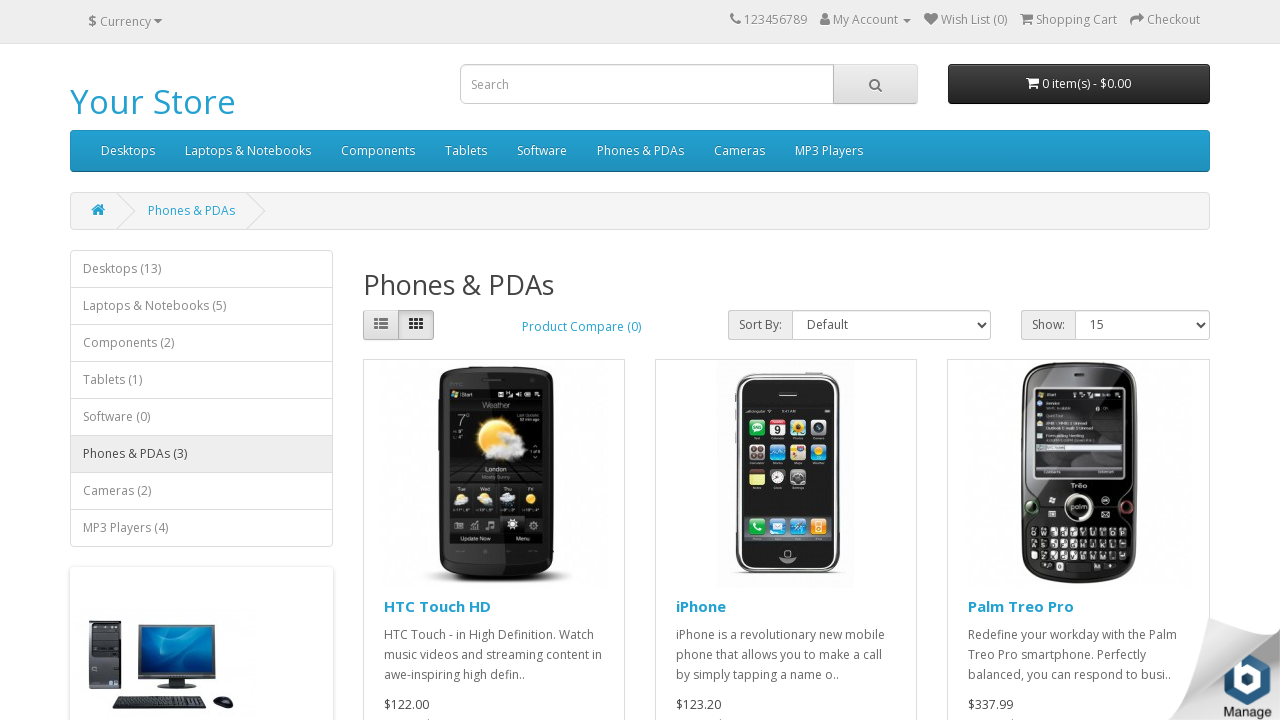

Waited for Palm Treo Pro product to load on category page
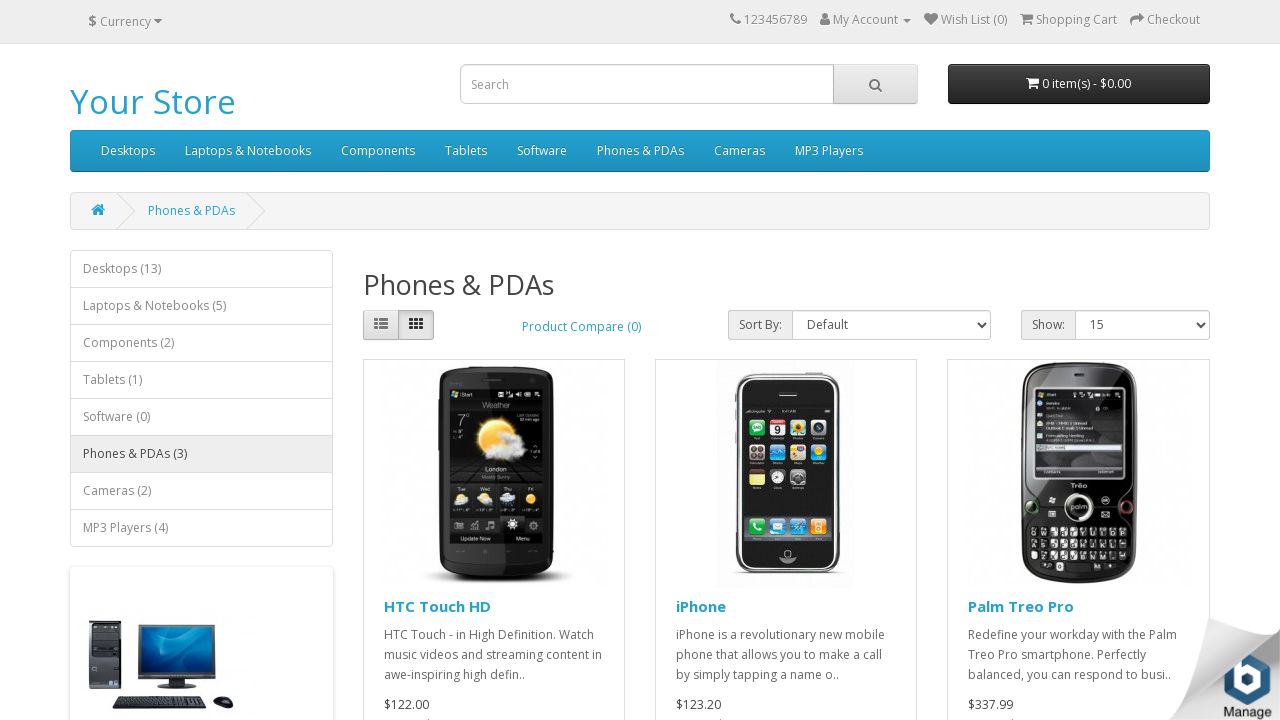

Clicked 'Add to Cart' button for Palm Treo Pro at (1035, 383) on xpath=//a[text() = 'Palm Treo Pro']//..//..//..//span[text()='Add to Cart']
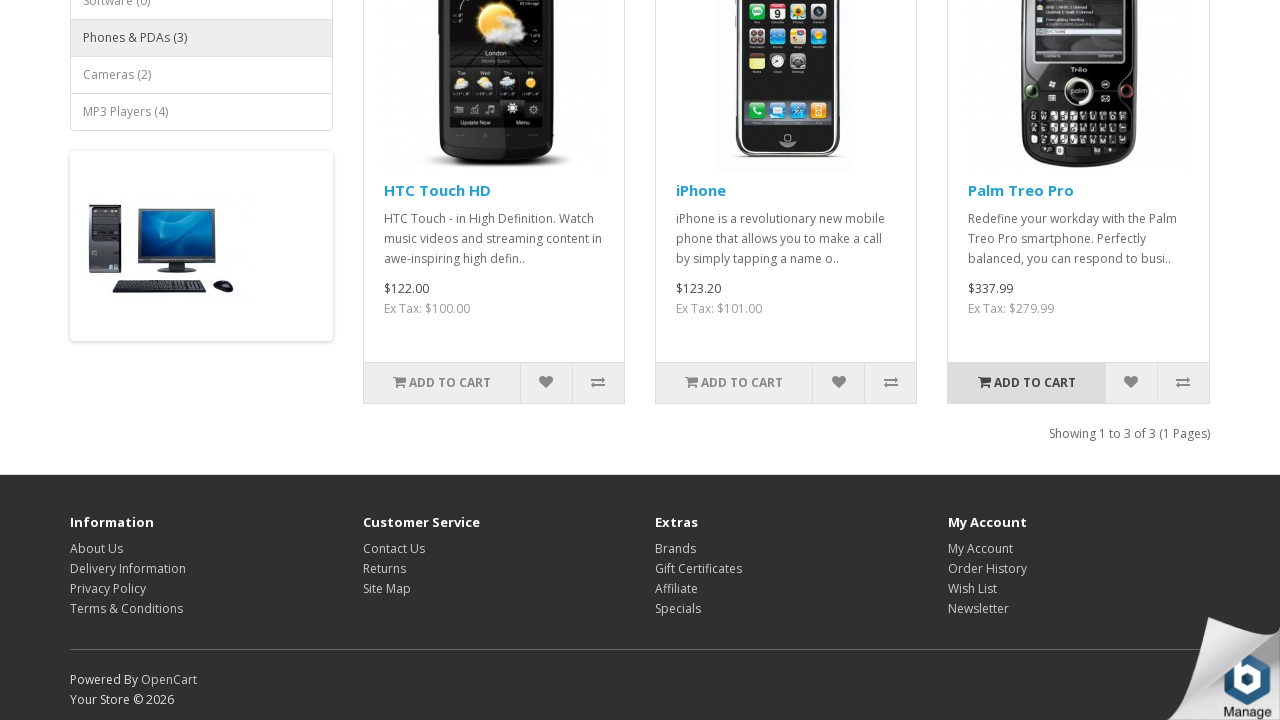

Success message appeared confirming product was added to cart
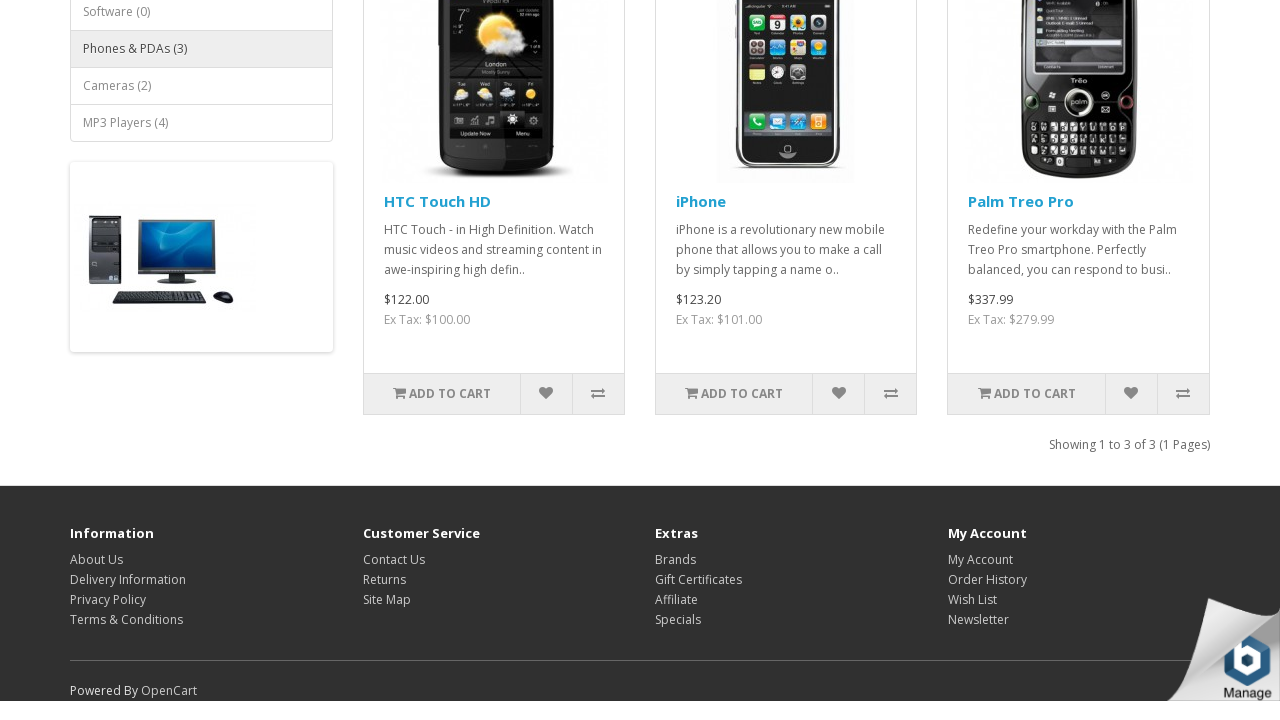

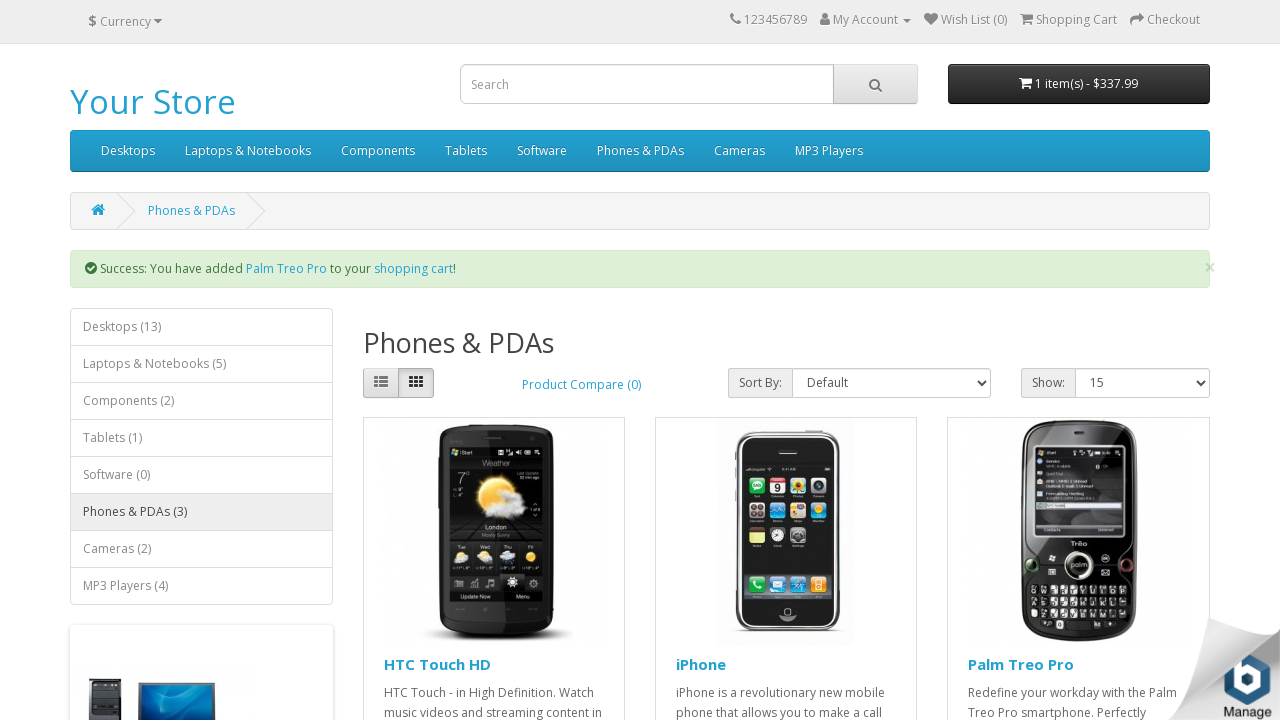